Tests the "Get started" link on Playwright homepage by clicking it and verifying the Installation heading appears

Starting URL: https://playwright.dev/

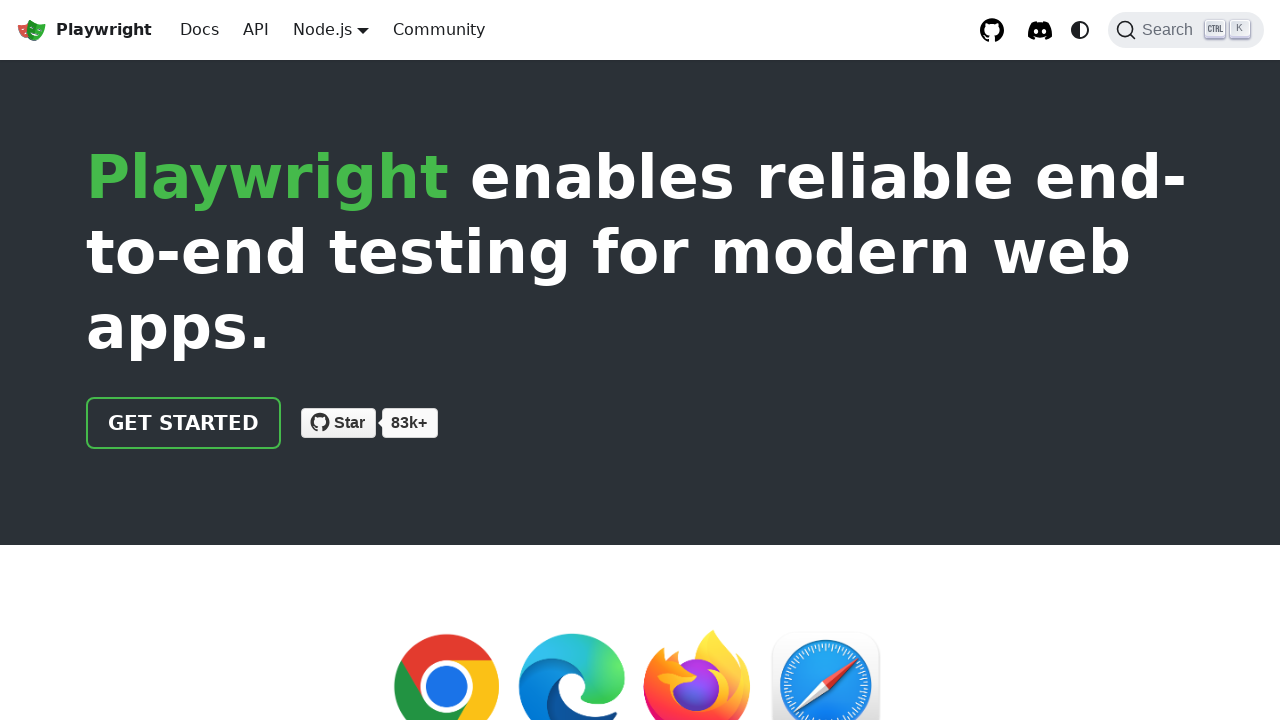

Clicked 'Get started' link on Playwright homepage at (184, 423) on internal:role=link[name="Get started"i]
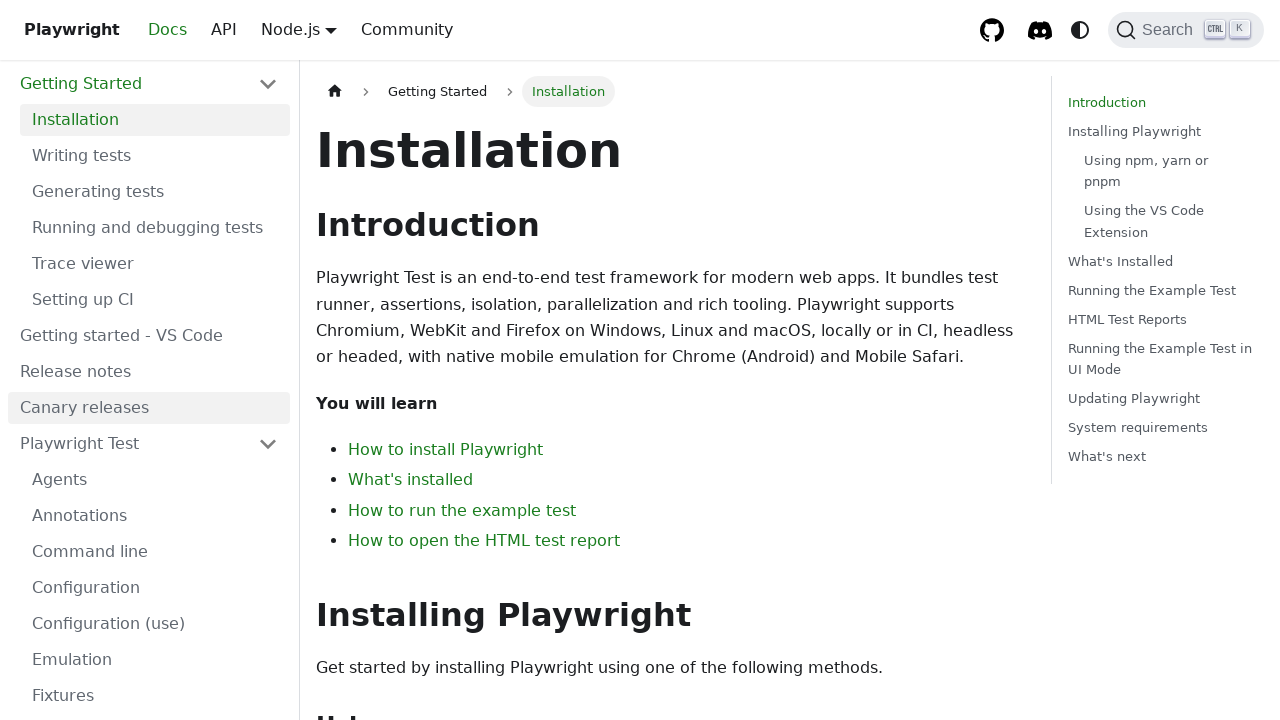

Installation heading appeared on page
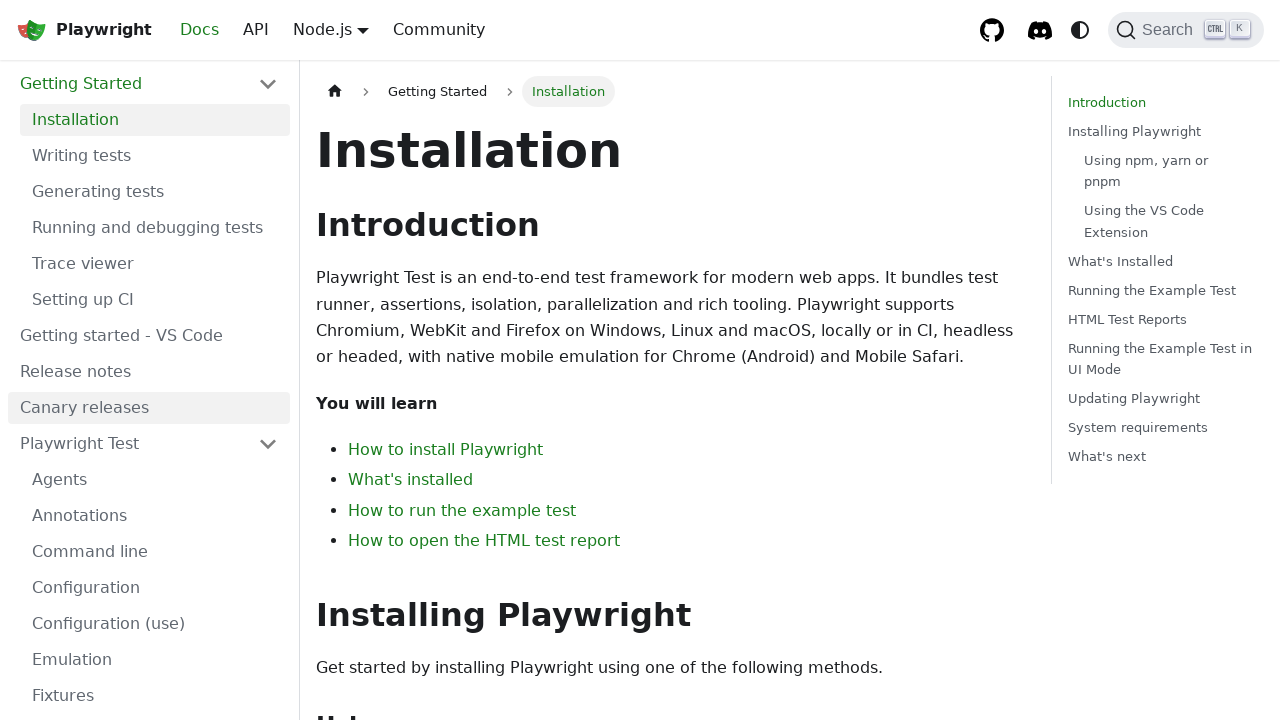

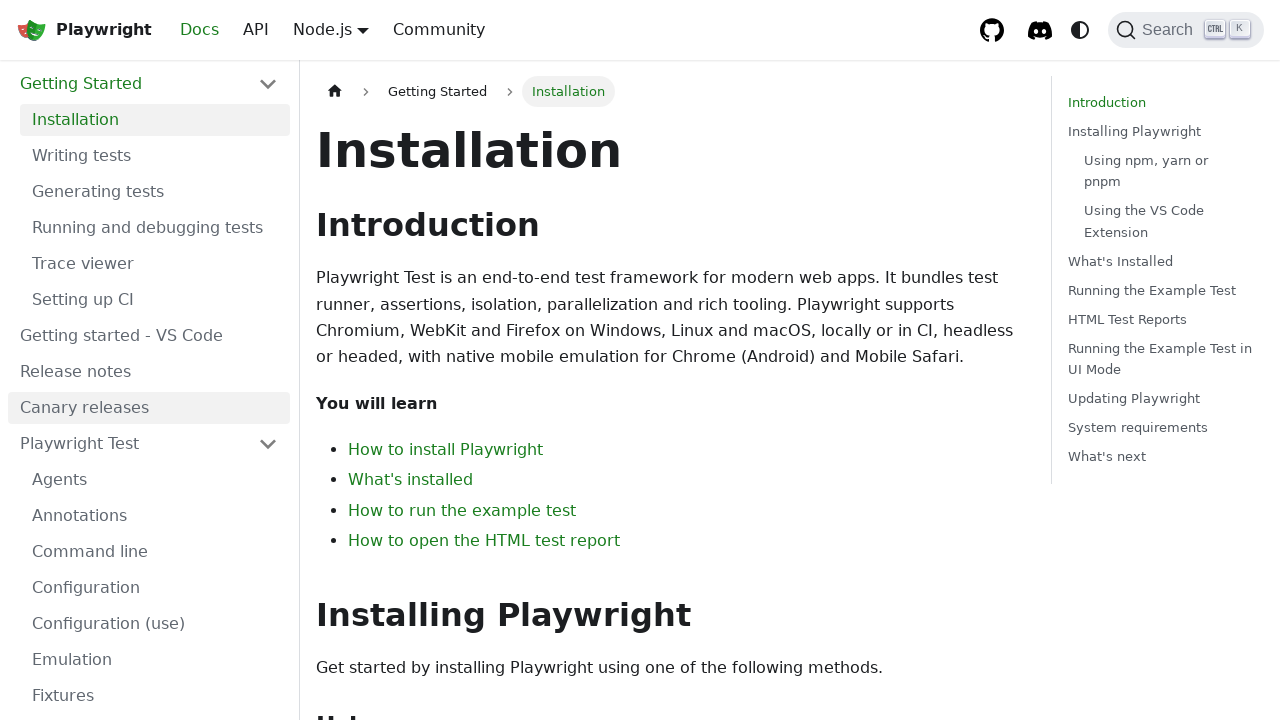